Tests marking individual todo items as complete by checking their checkboxes.

Starting URL: https://demo.playwright.dev/todomvc

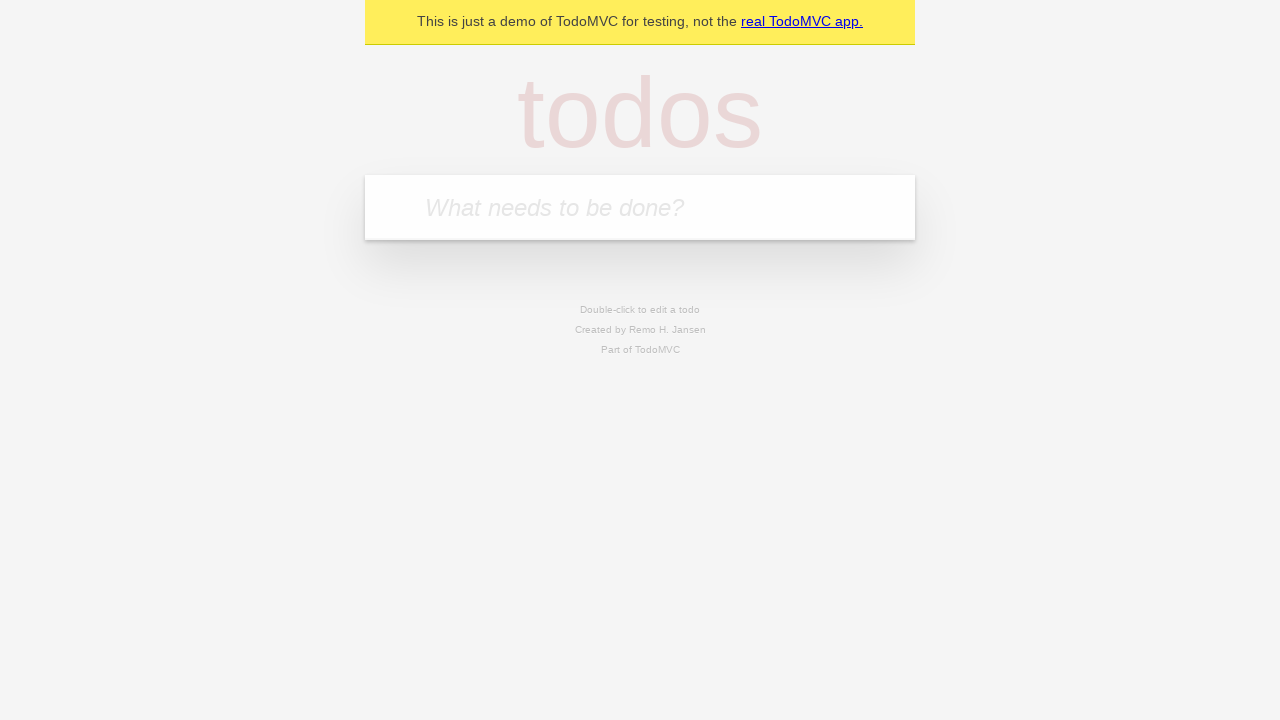

Filled todo input with 'buy some cheese' on internal:attr=[placeholder="What needs to be done?"i]
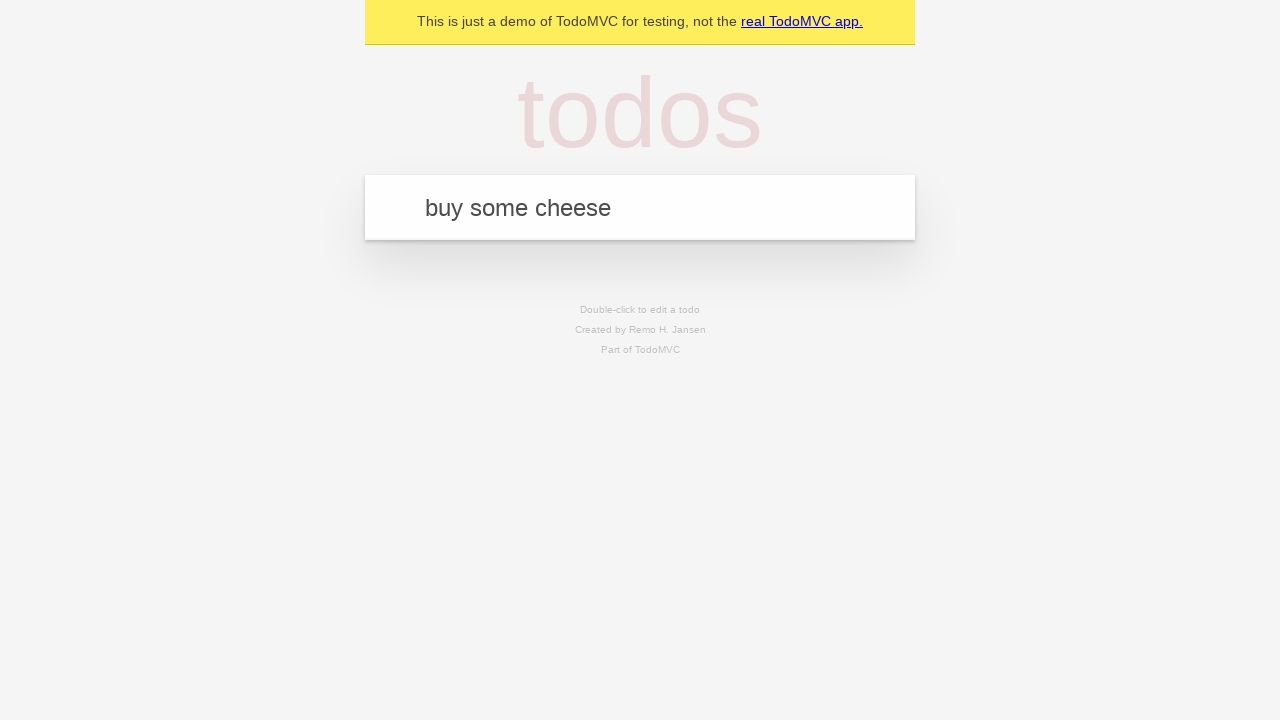

Pressed Enter to create todo 'buy some cheese' on internal:attr=[placeholder="What needs to be done?"i]
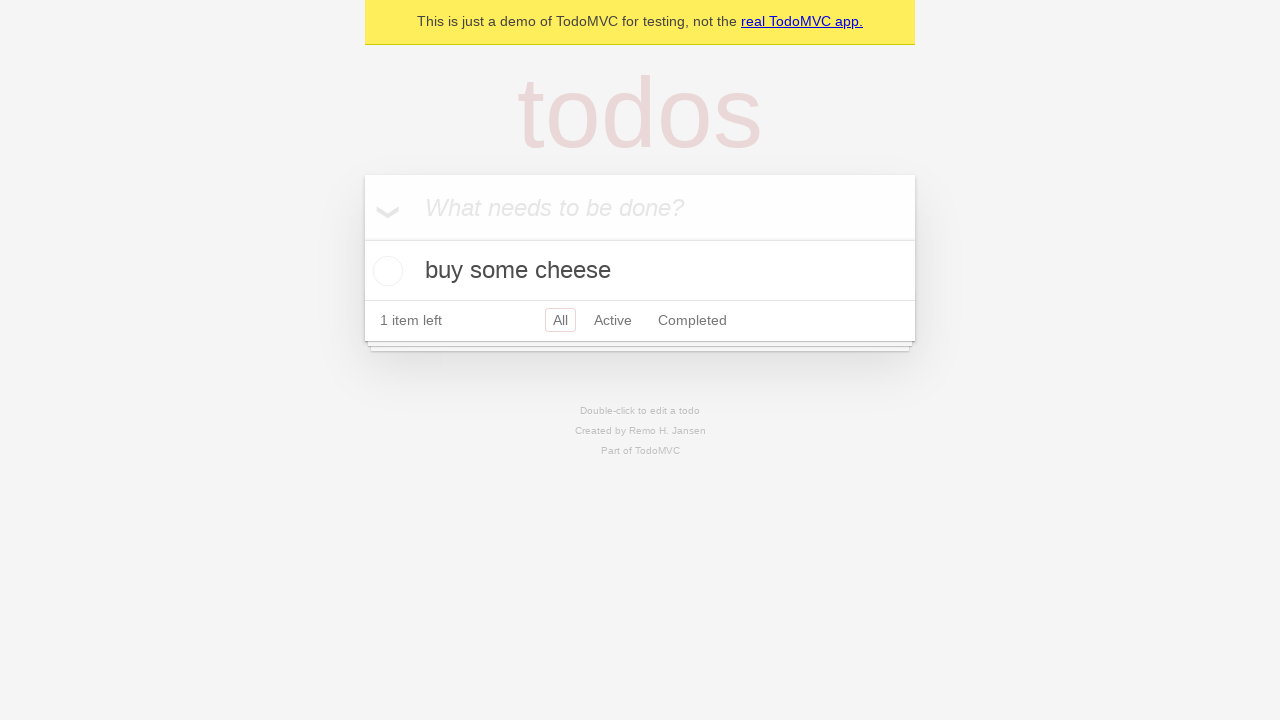

Filled todo input with 'feed the cat' on internal:attr=[placeholder="What needs to be done?"i]
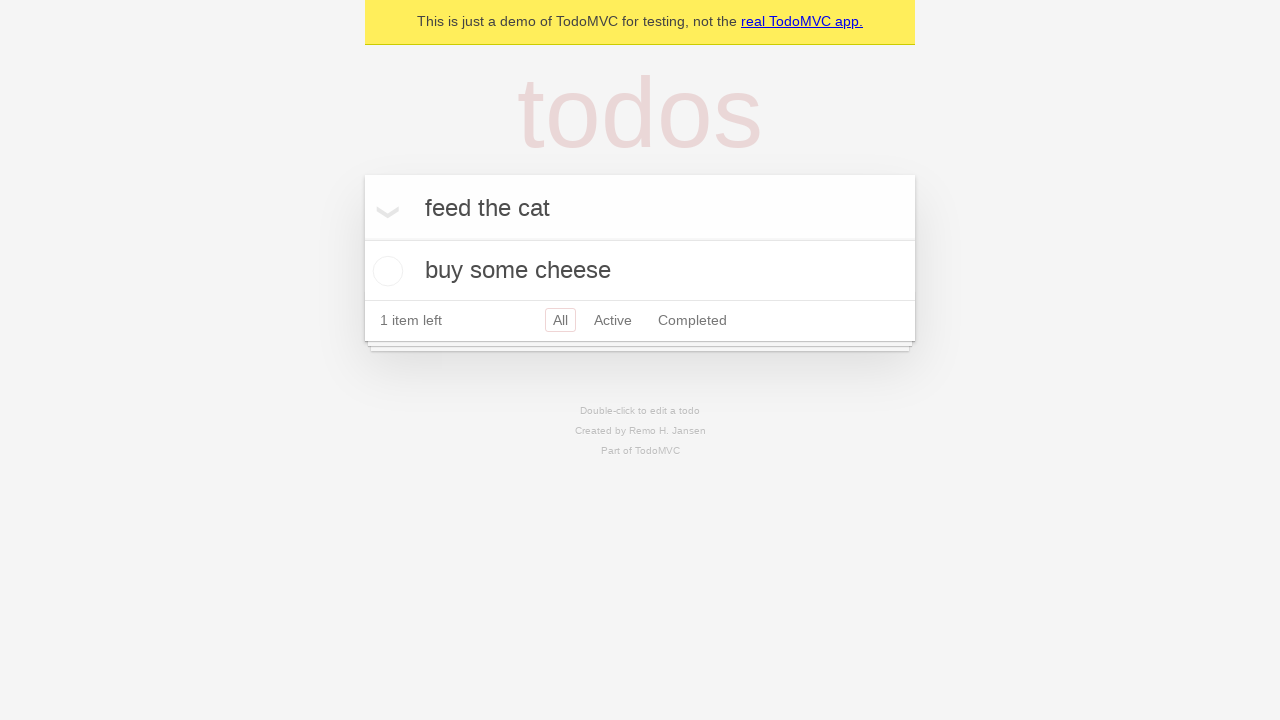

Pressed Enter to create todo 'feed the cat' on internal:attr=[placeholder="What needs to be done?"i]
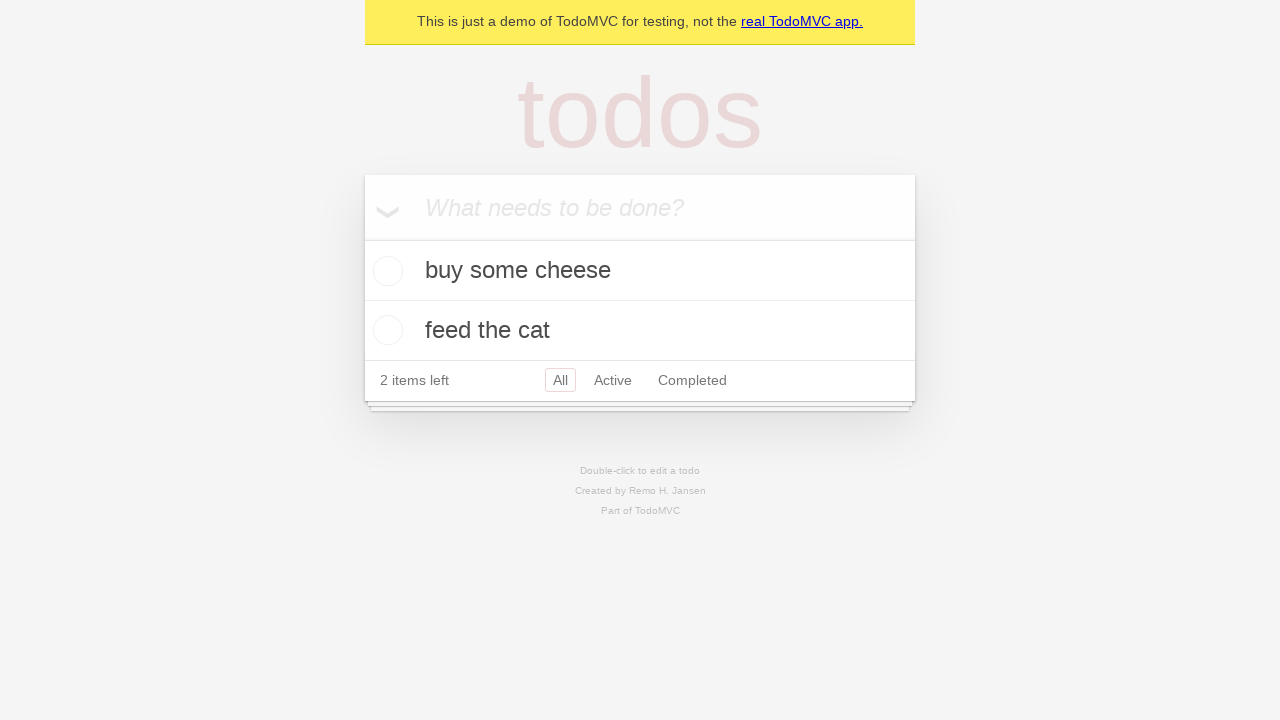

Waited for both todo items to appear in the list
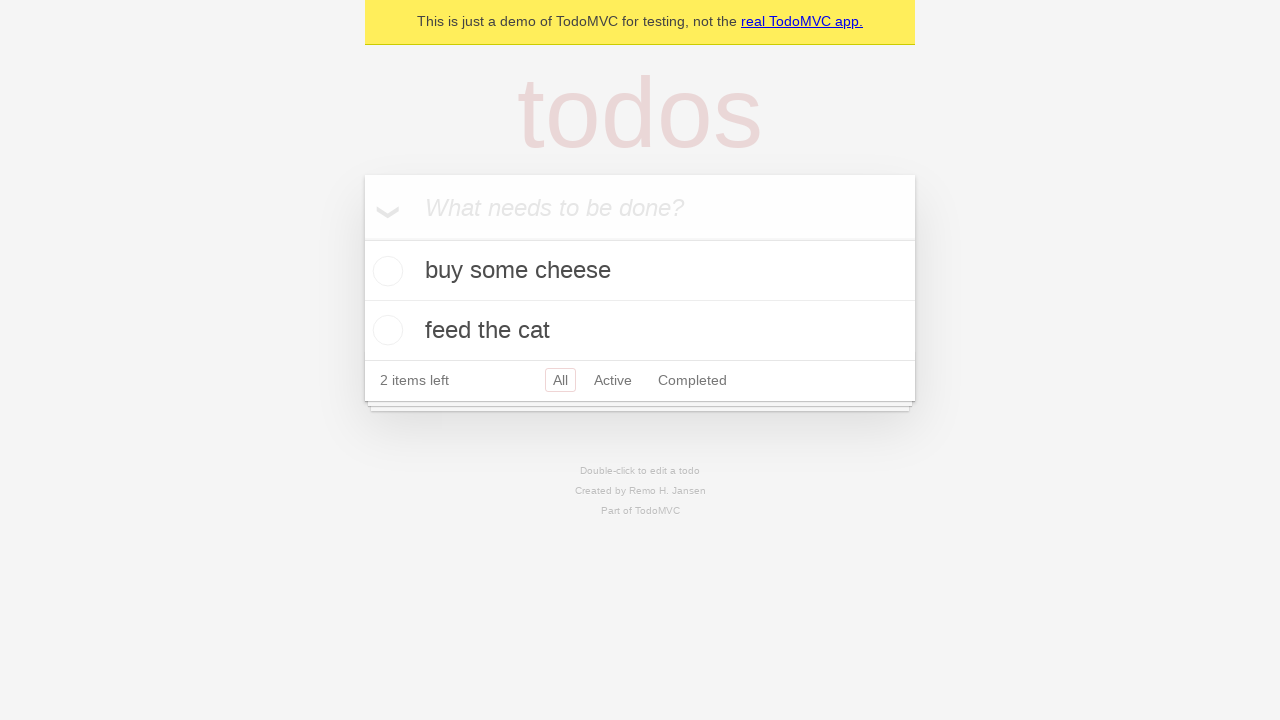

Checked the first todo item 'buy some cheese' as complete at (385, 271) on internal:testid=[data-testid="todo-item"s] >> nth=0 >> internal:role=checkbox
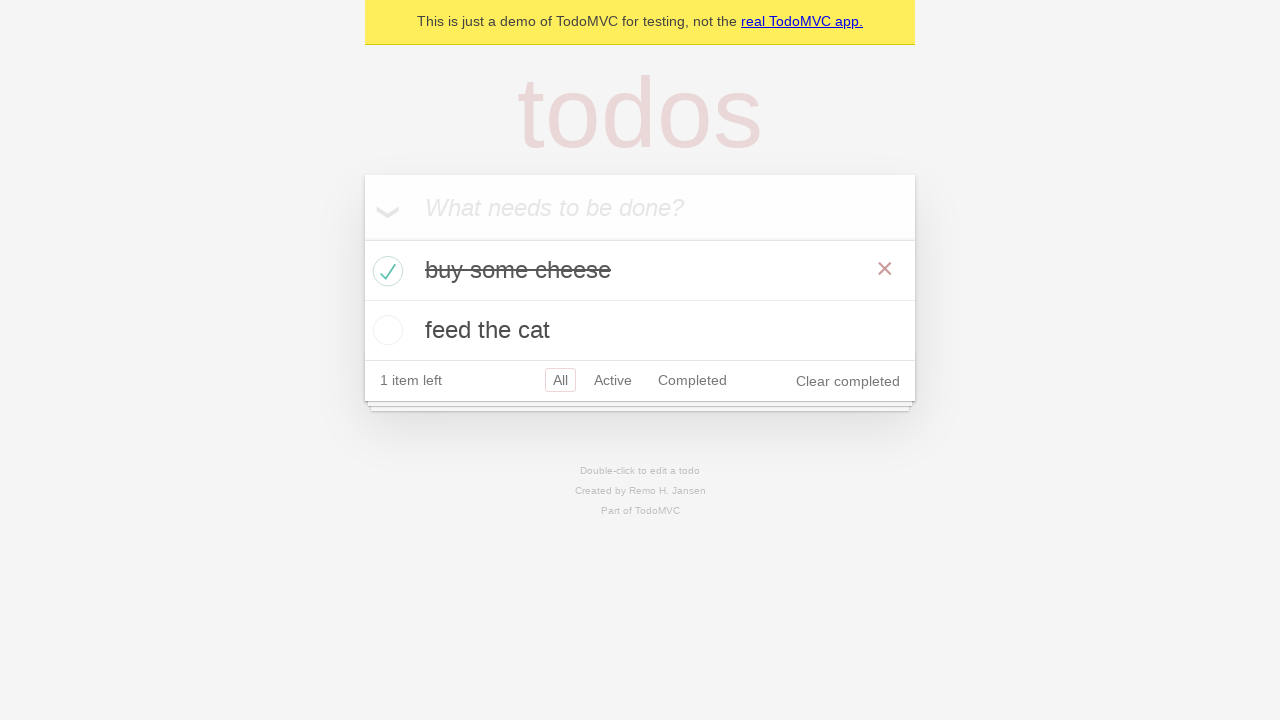

Checked the second todo item 'feed the cat' as complete at (385, 330) on internal:testid=[data-testid="todo-item"s] >> nth=1 >> internal:role=checkbox
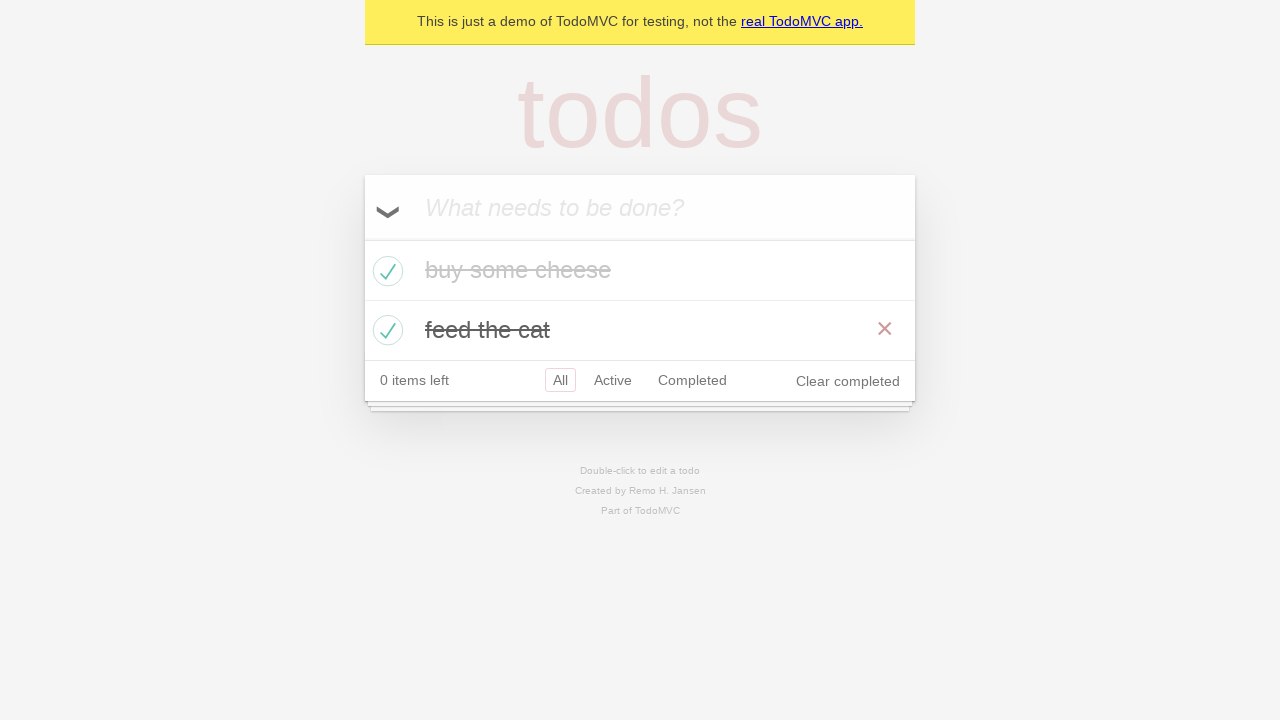

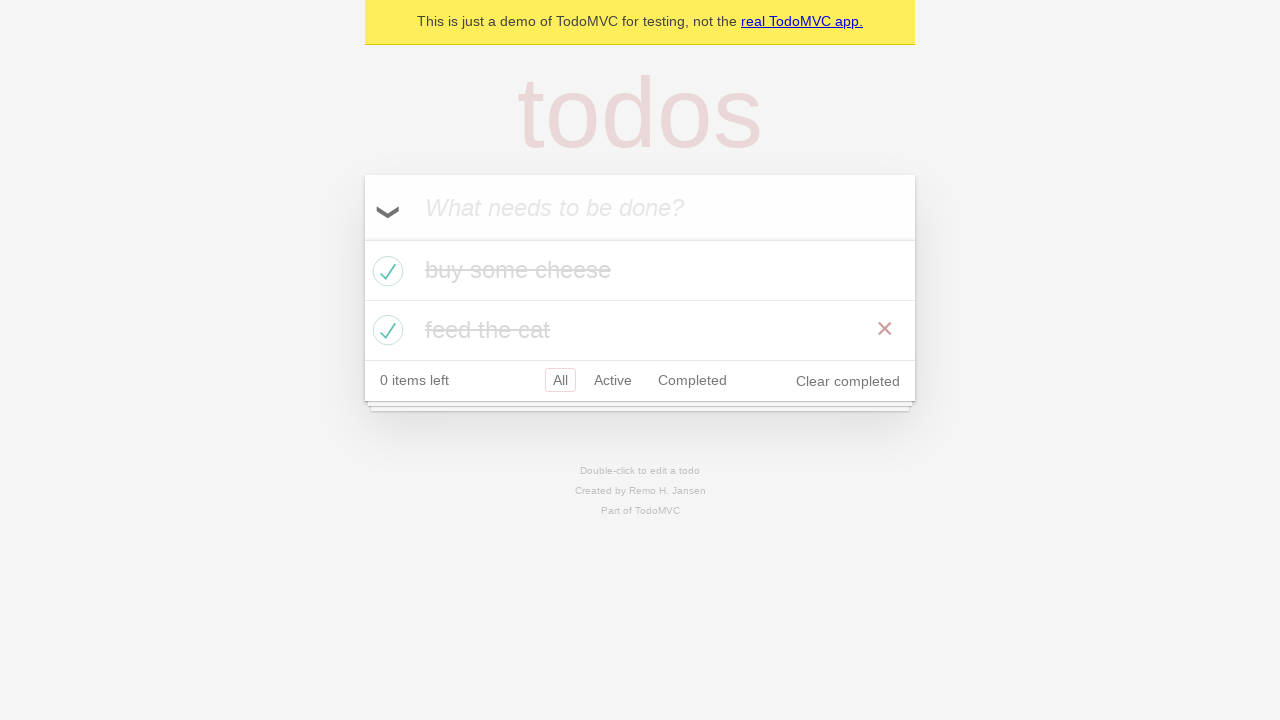